Tests an e-commerce grocery shopping flow by searching for products containing "ber", adding matching items to cart, proceeding to checkout, and applying a promo code

Starting URL: https://rahulshettyacademy.com/seleniumPractise/

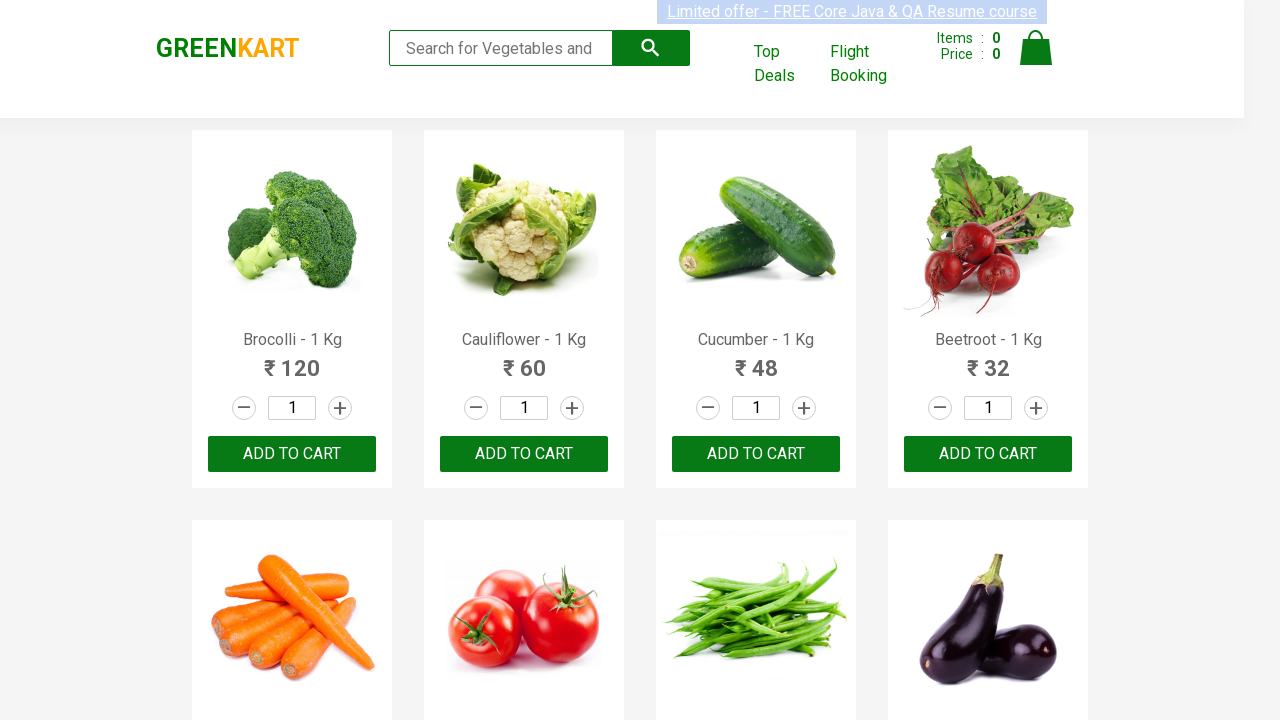

Filled search field with 'ber' to find products on input.search-keyword
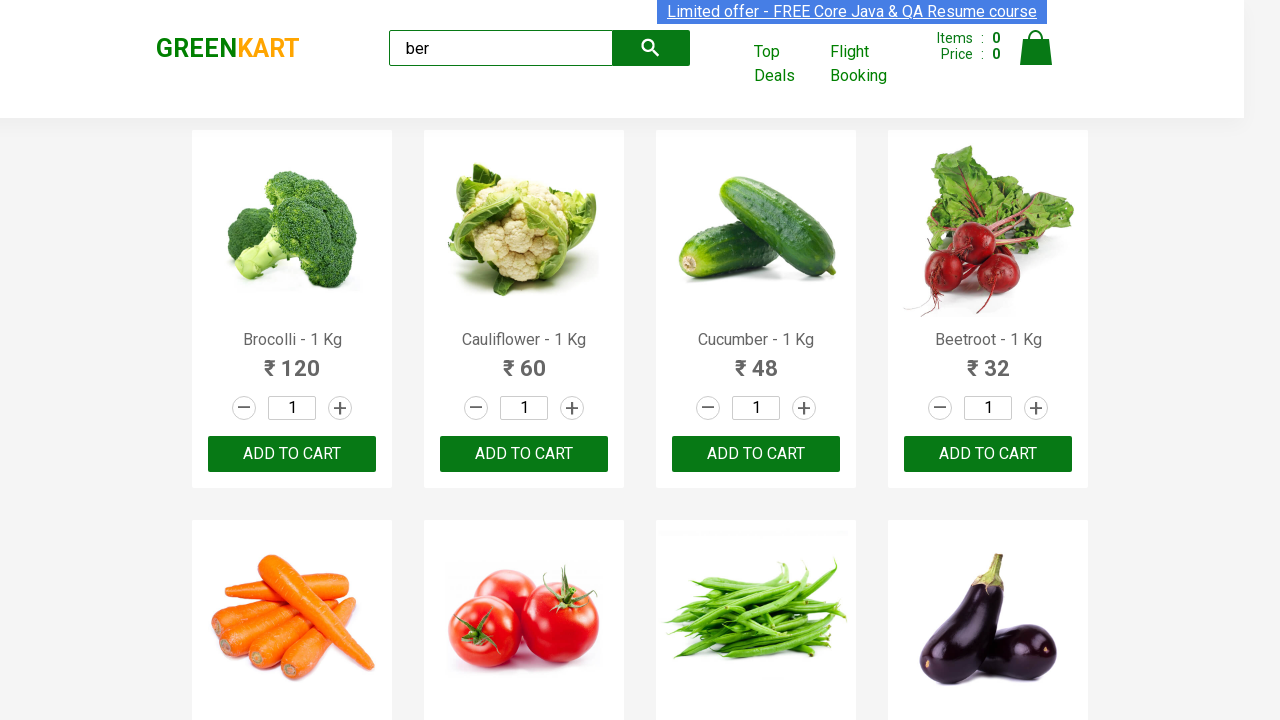

Waited for search results to filter
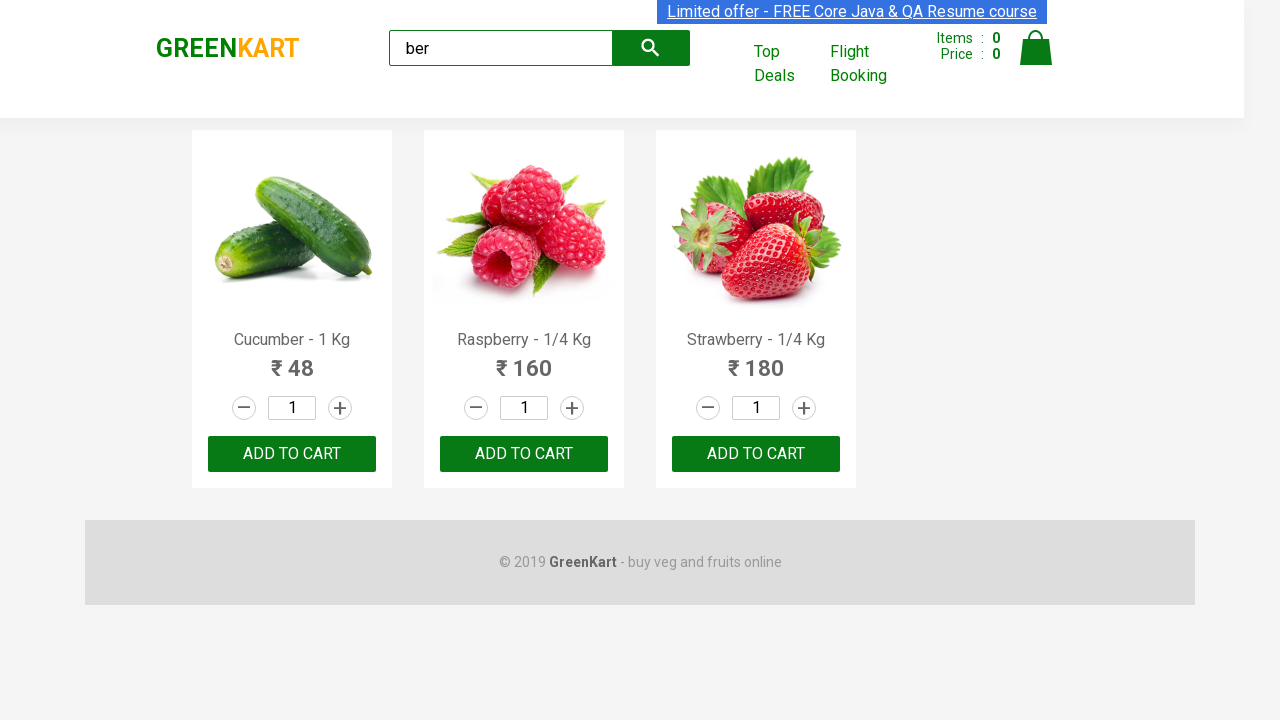

Located all 'Add to Cart' buttons for matching products
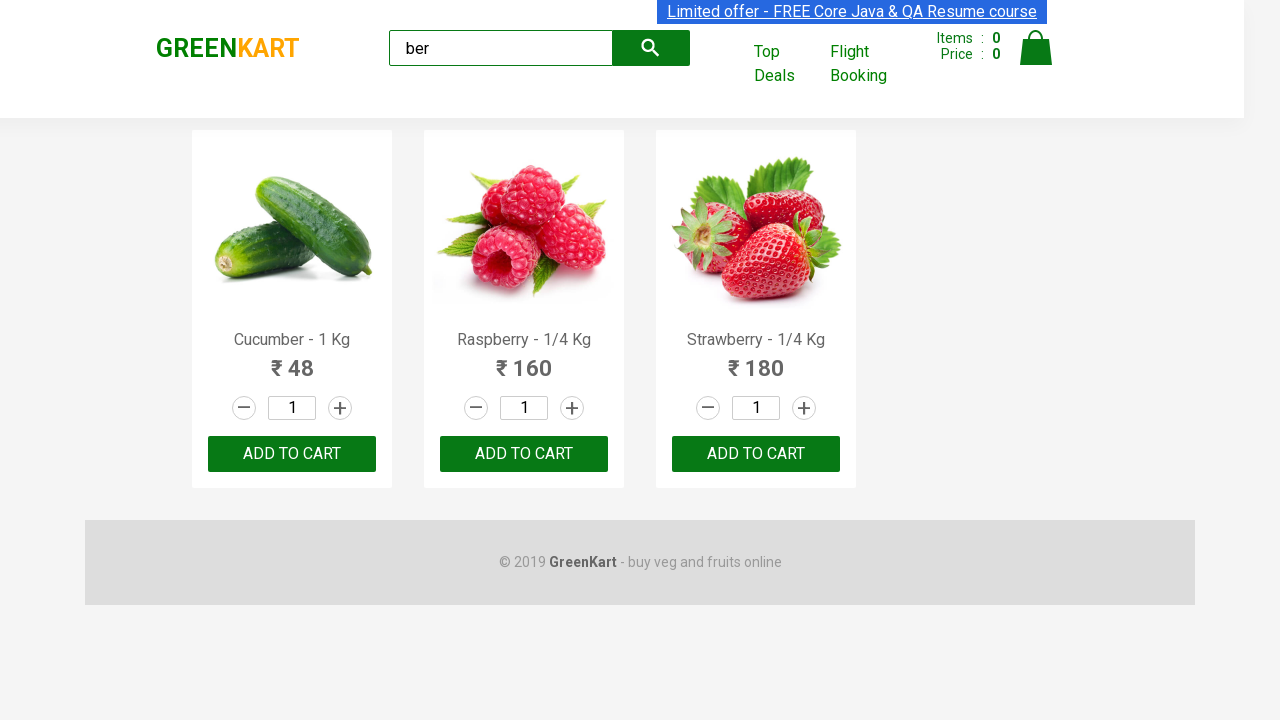

Clicked 'Add to Cart' button 1 of 3 at (292, 454) on xpath=//div[@class='product-action']/button >> nth=0
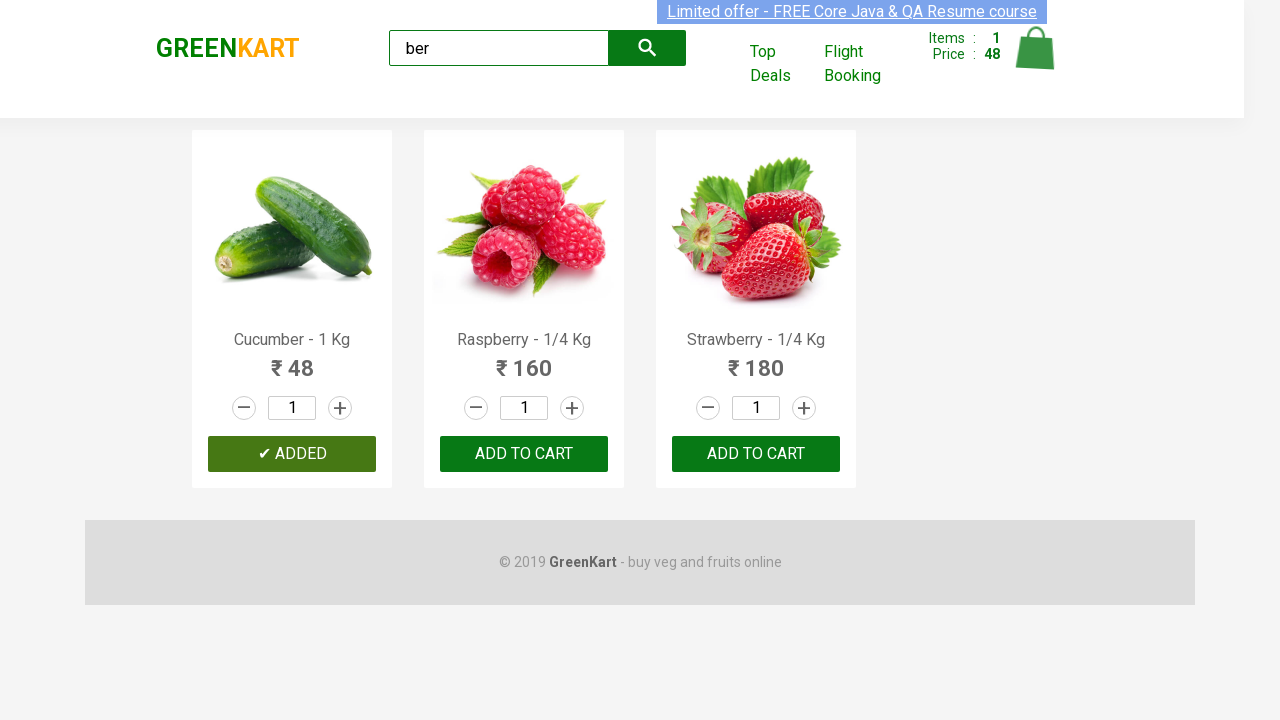

Clicked 'Add to Cart' button 2 of 3 at (524, 454) on xpath=//div[@class='product-action']/button >> nth=1
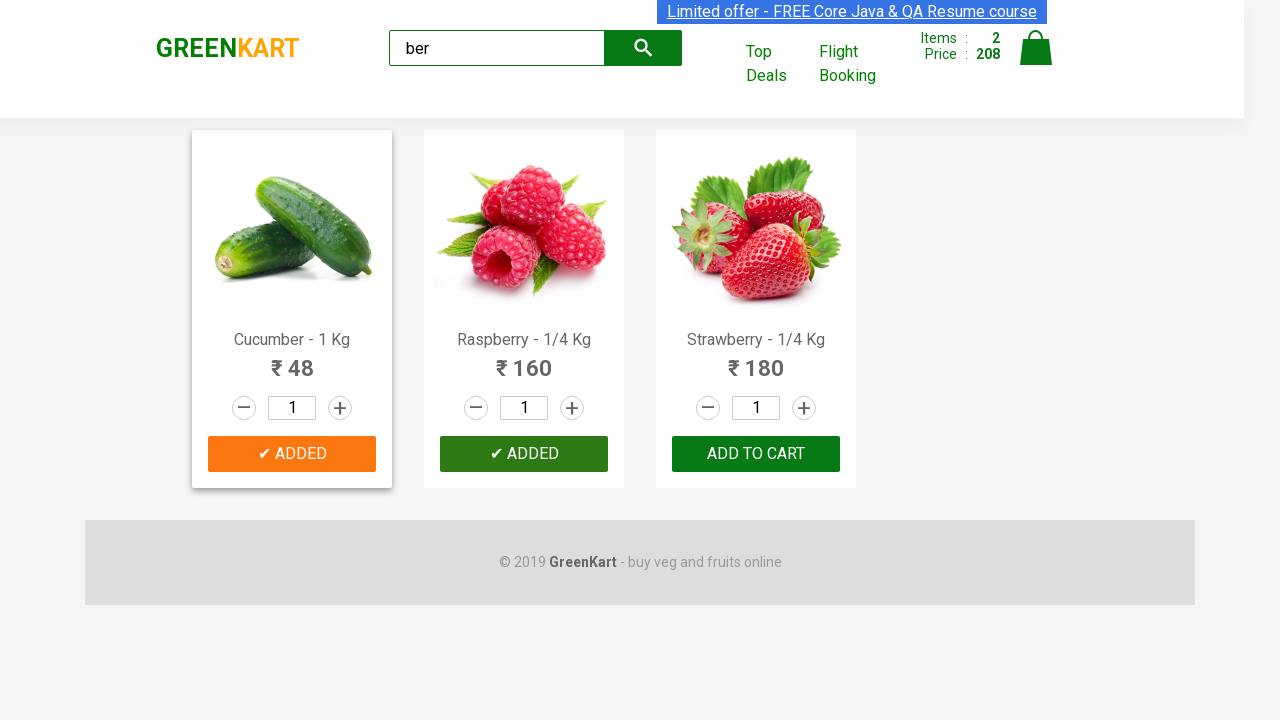

Clicked 'Add to Cart' button 3 of 3 at (756, 454) on xpath=//div[@class='product-action']/button >> nth=2
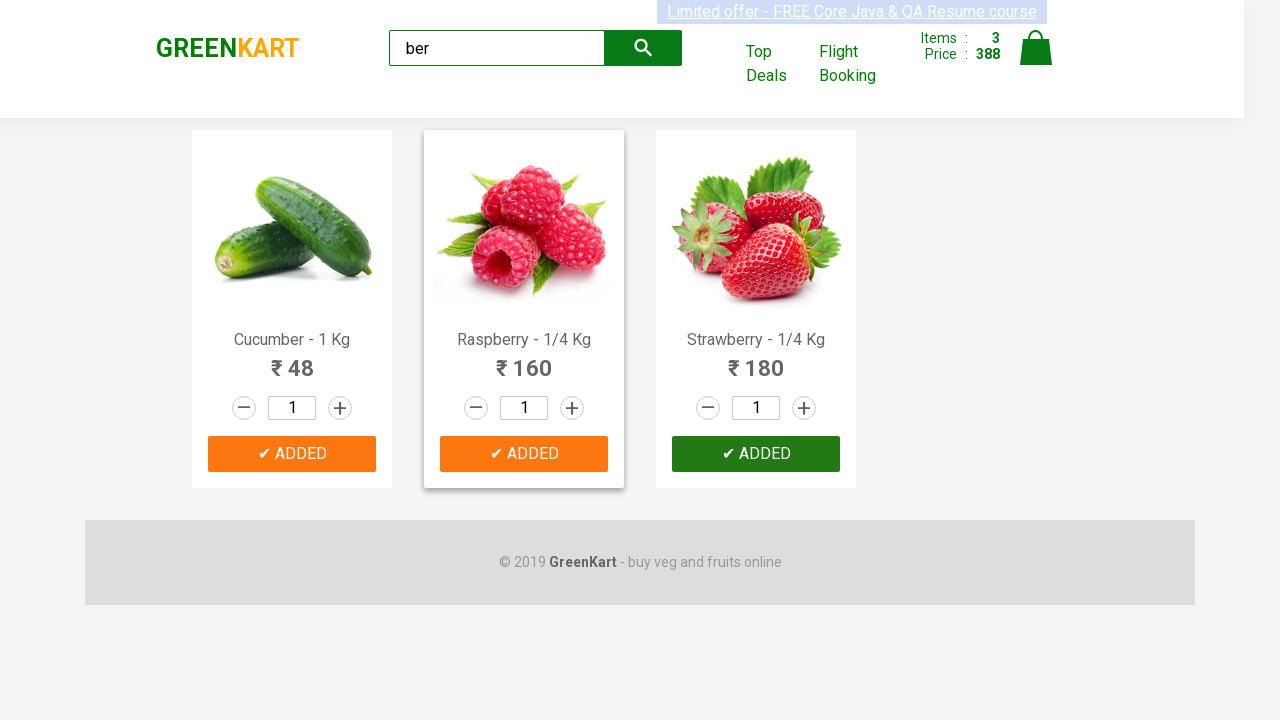

Clicked on cart icon to view cart at (1036, 48) on img[alt='Cart']
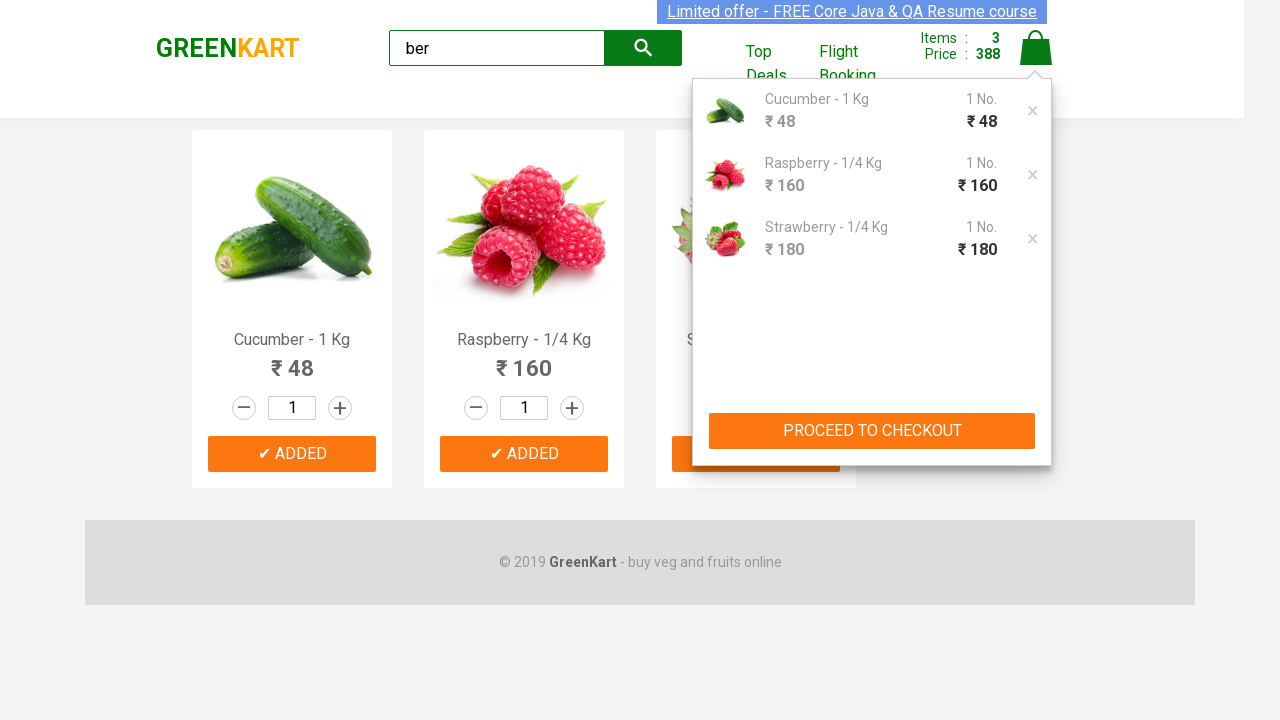

Clicked 'PROCEED TO CHECKOUT' button at (872, 431) on xpath=//button[text()='PROCEED TO CHECKOUT']
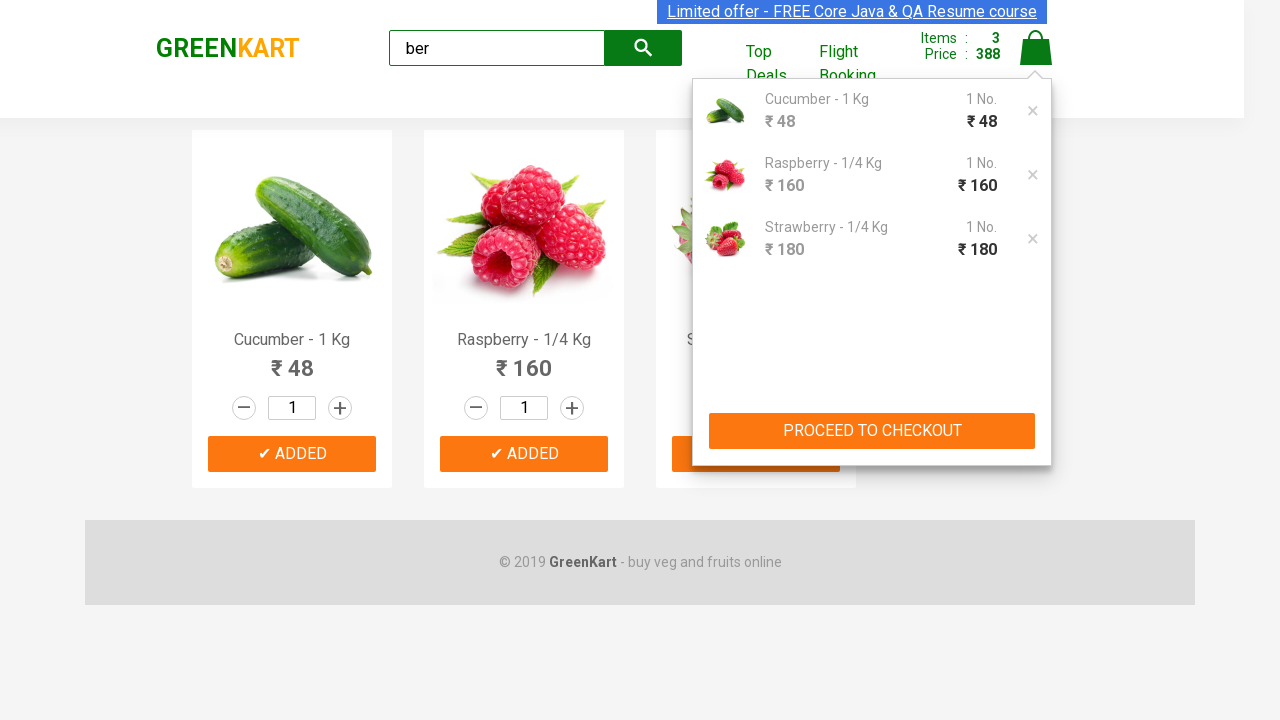

Entered promo code 'rahulshettyacademy' on .promoCode
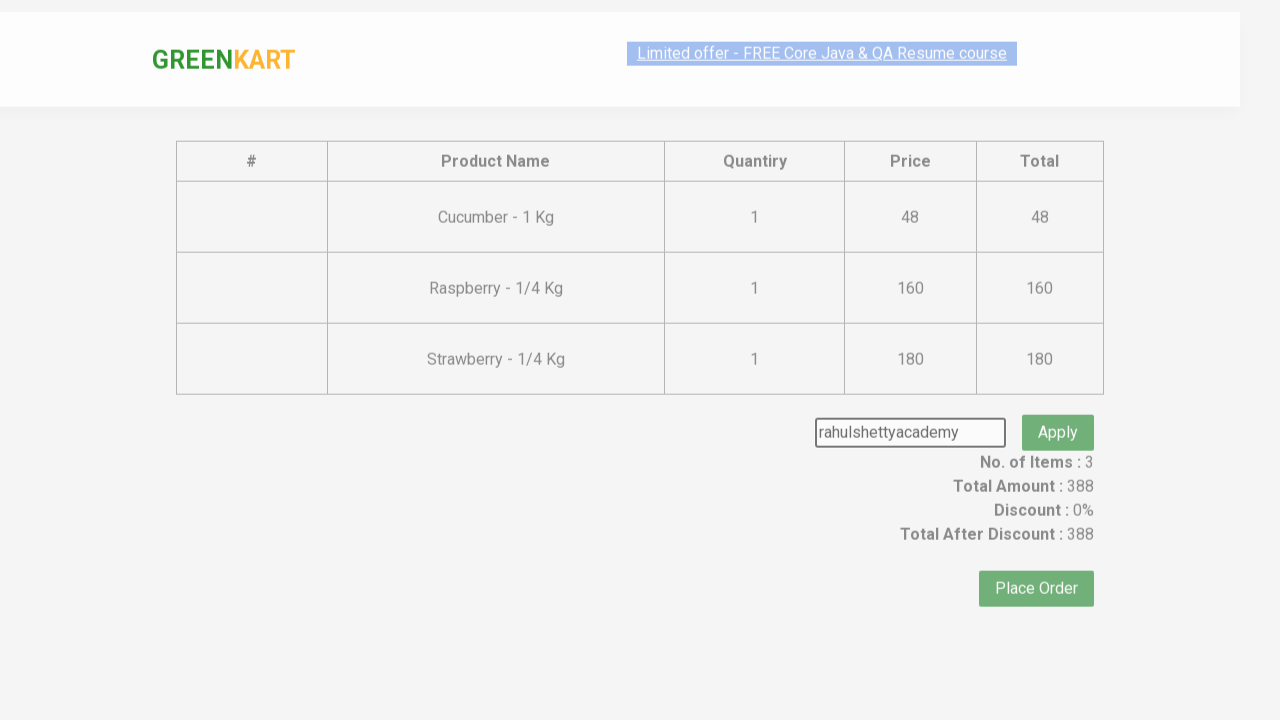

Clicked 'Apply' button to apply promo code at (1058, 406) on .promoBtn
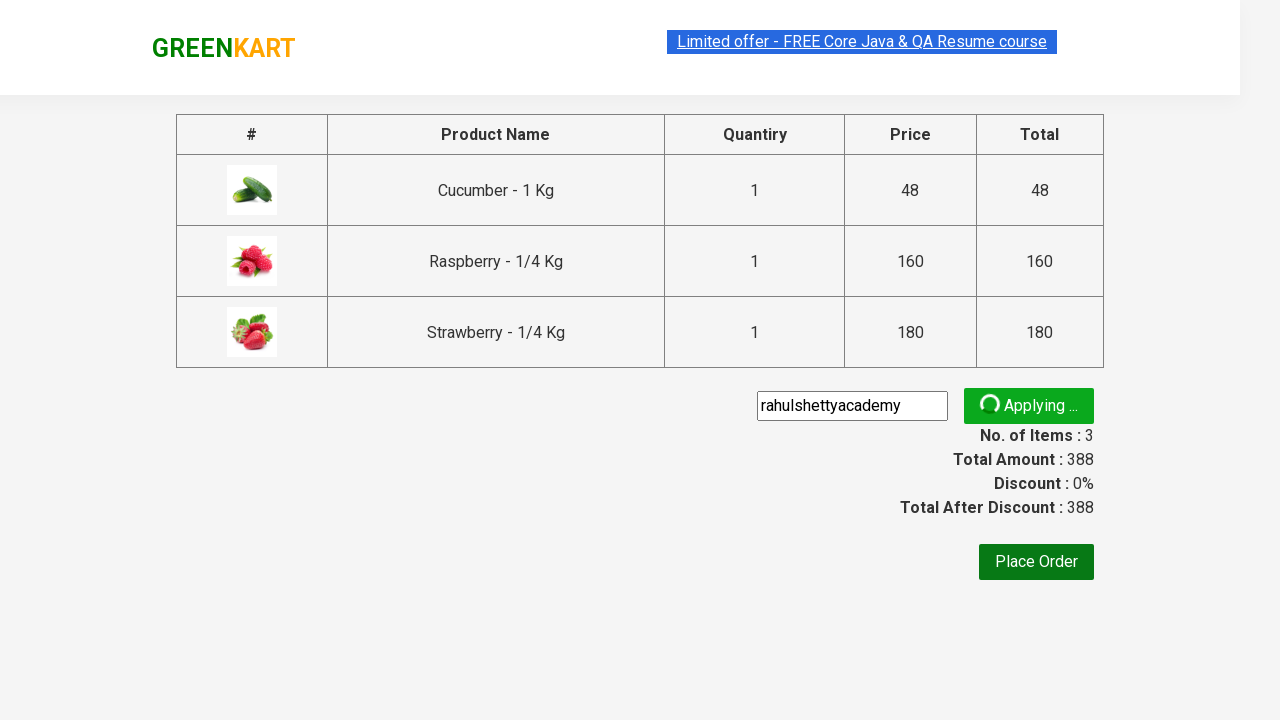

Promo code discount information appeared
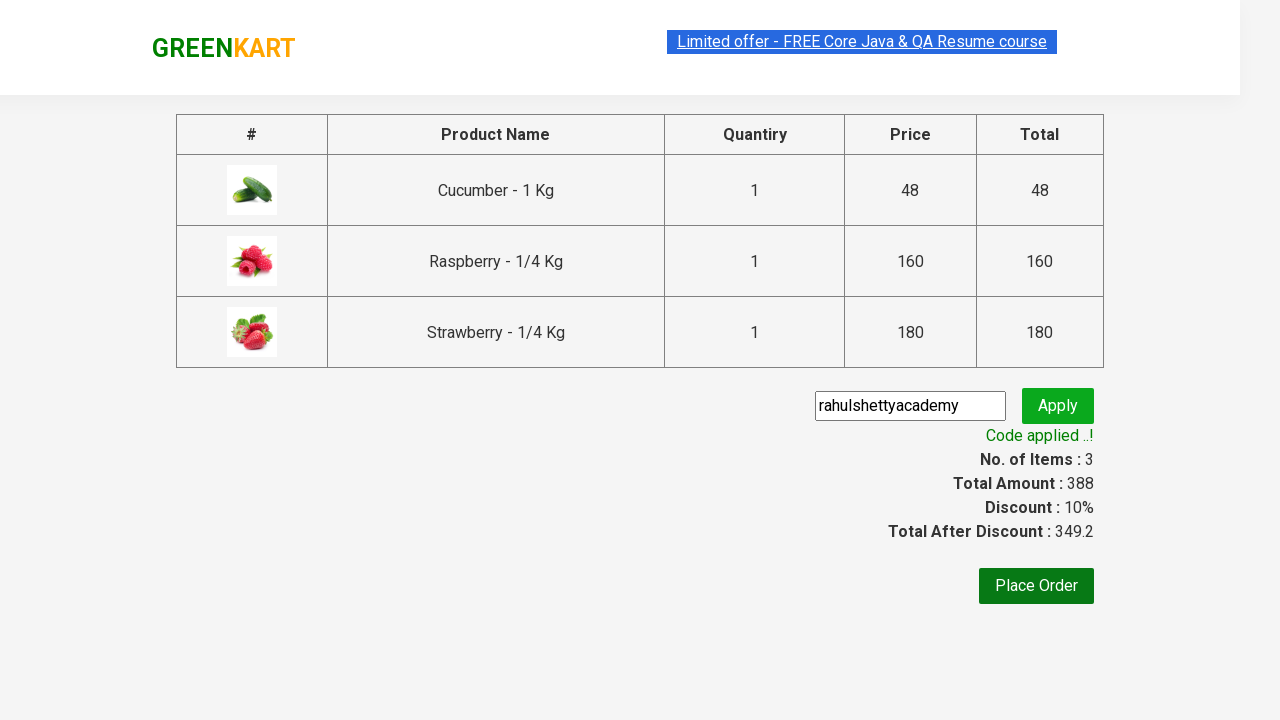

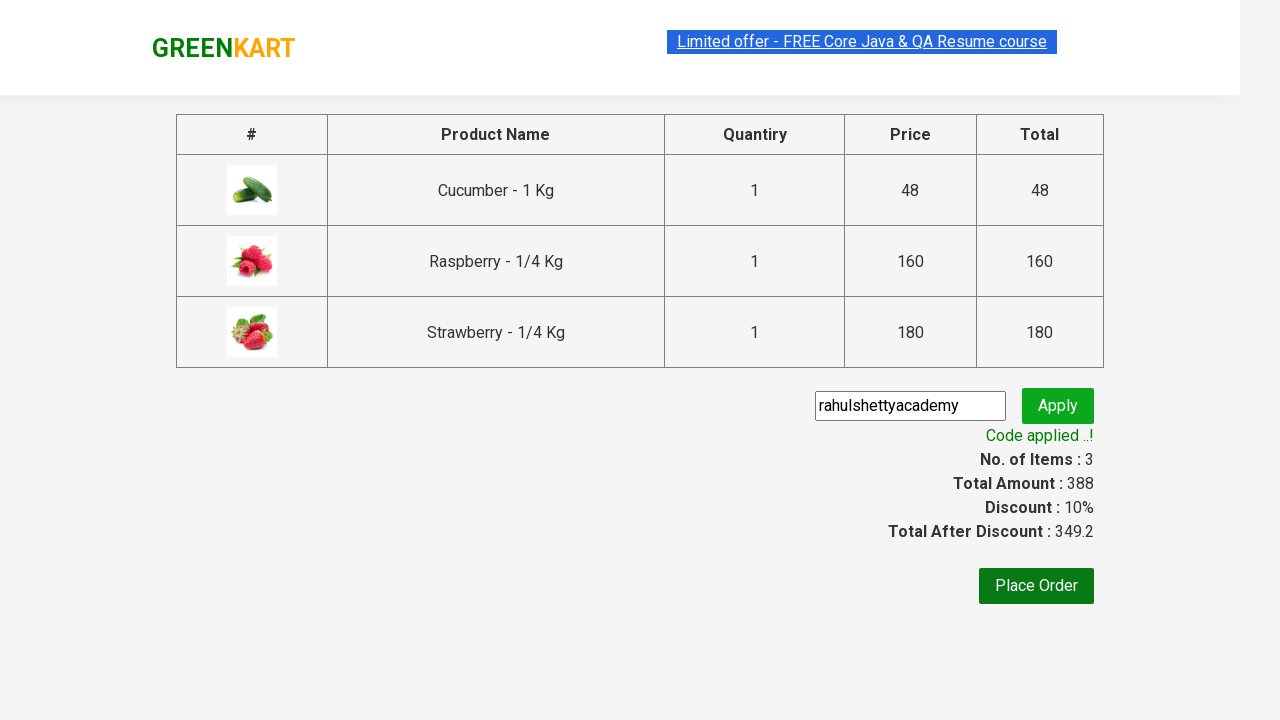